Tests opening new browser tabs and windows using various buttons on the DemoQA browser windows page

Starting URL: https://demoqa.com/browser-windows

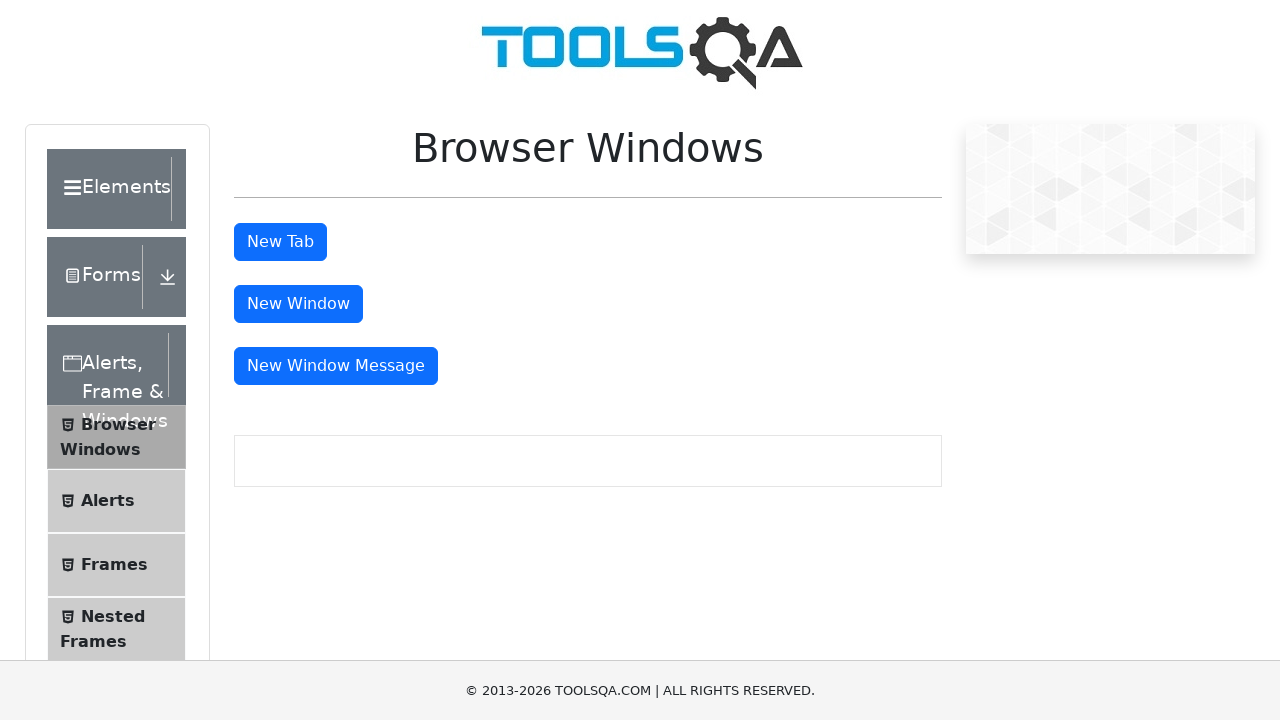

Navigated to DemoQA browser windows page
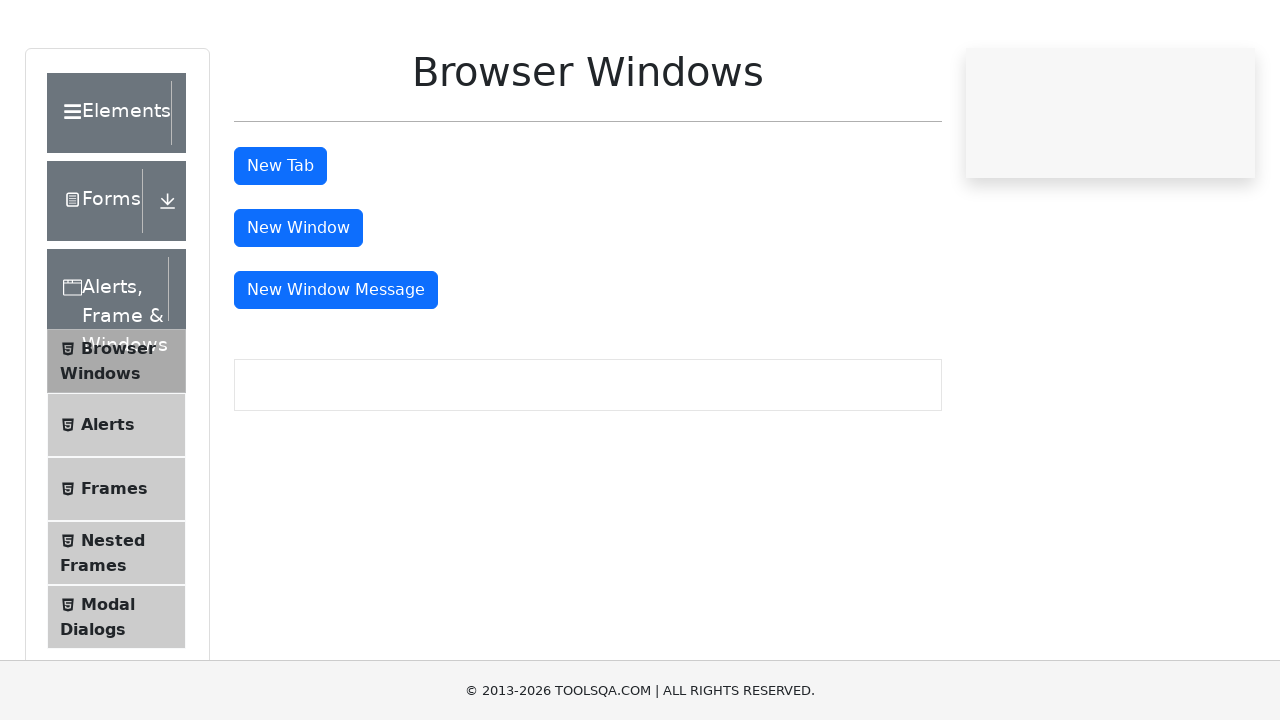

Clicked the new tab button at (280, 242) on button#tabButton
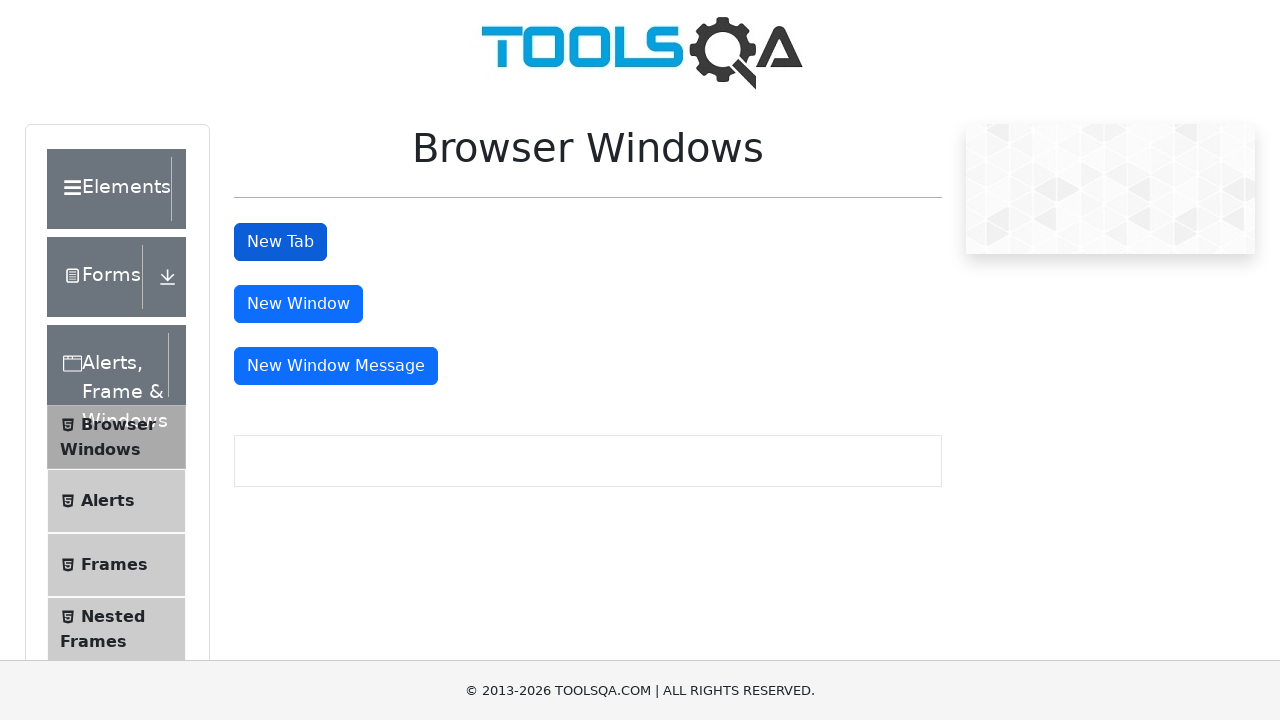

Clicked the new window button at (298, 304) on button#windowButton
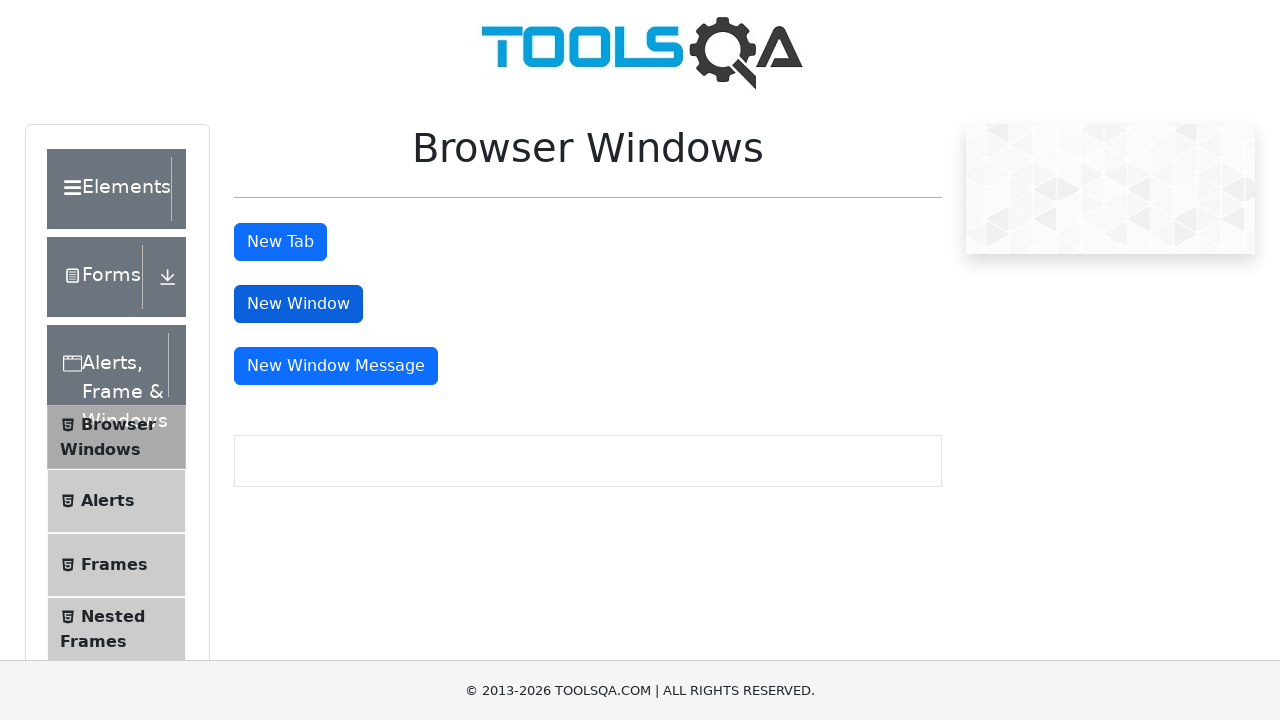

Clicked the new window message button at (336, 366) on button#messageWindowButton
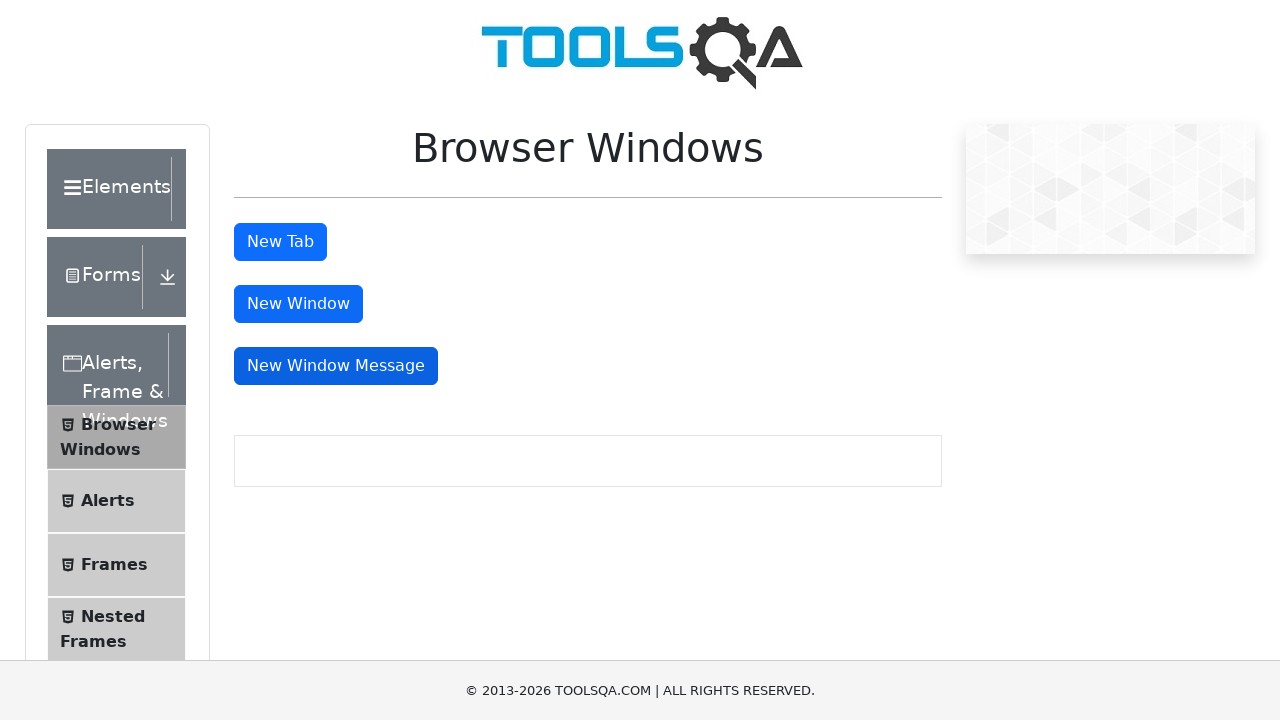

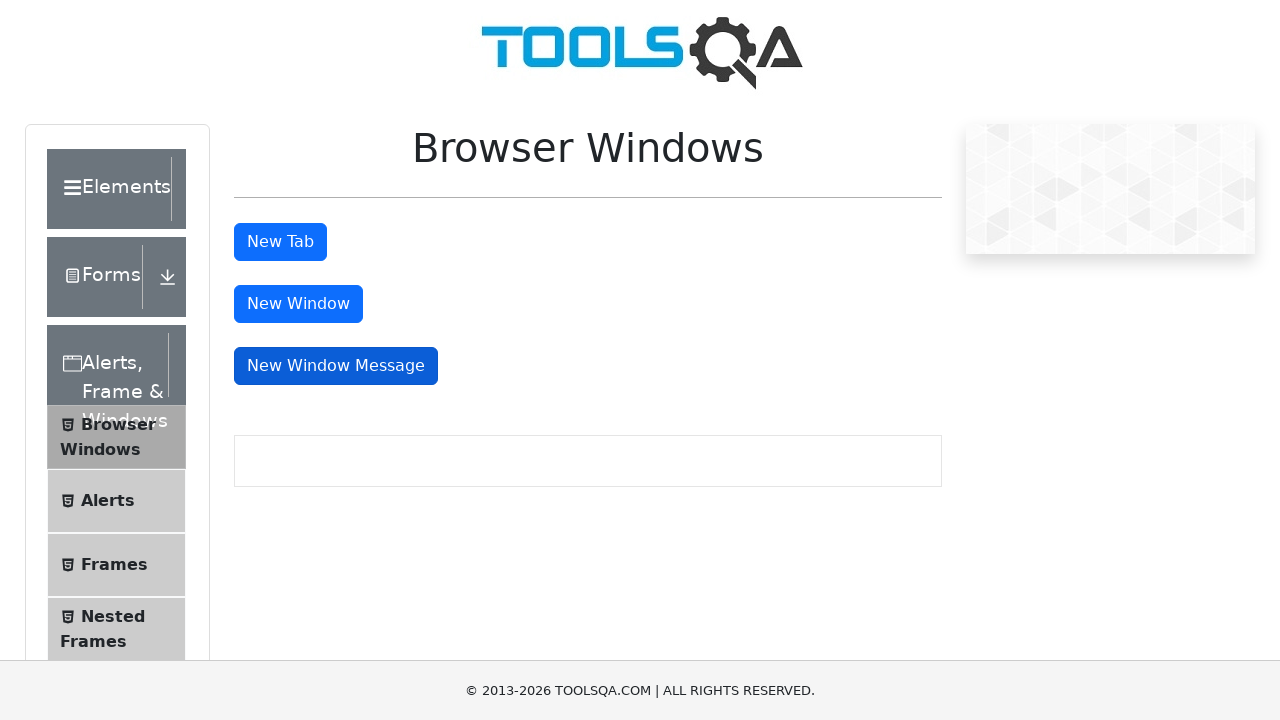